Tests explicit wait for element invisibility by clicking a start button and waiting for a loading indicator to disappear before verifying the result message.

Starting URL: https://automationfc.github.io/dynamic-loading/

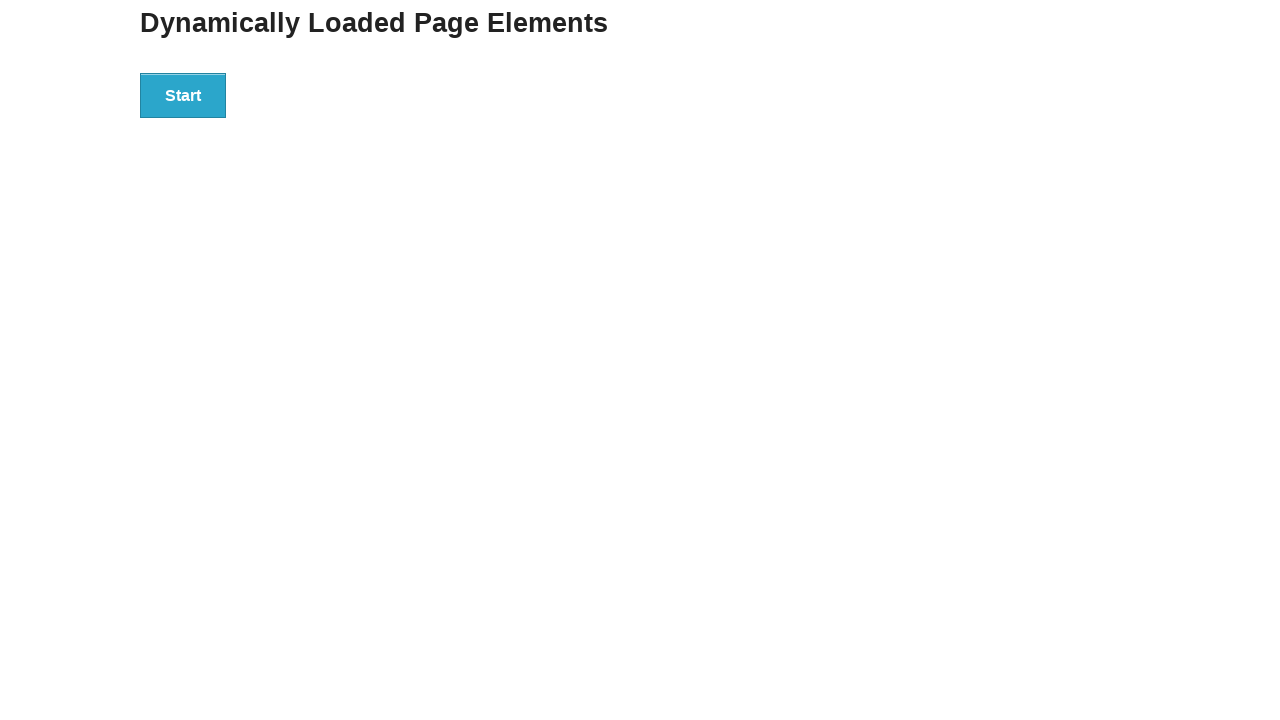

Navigated to dynamic loading test page
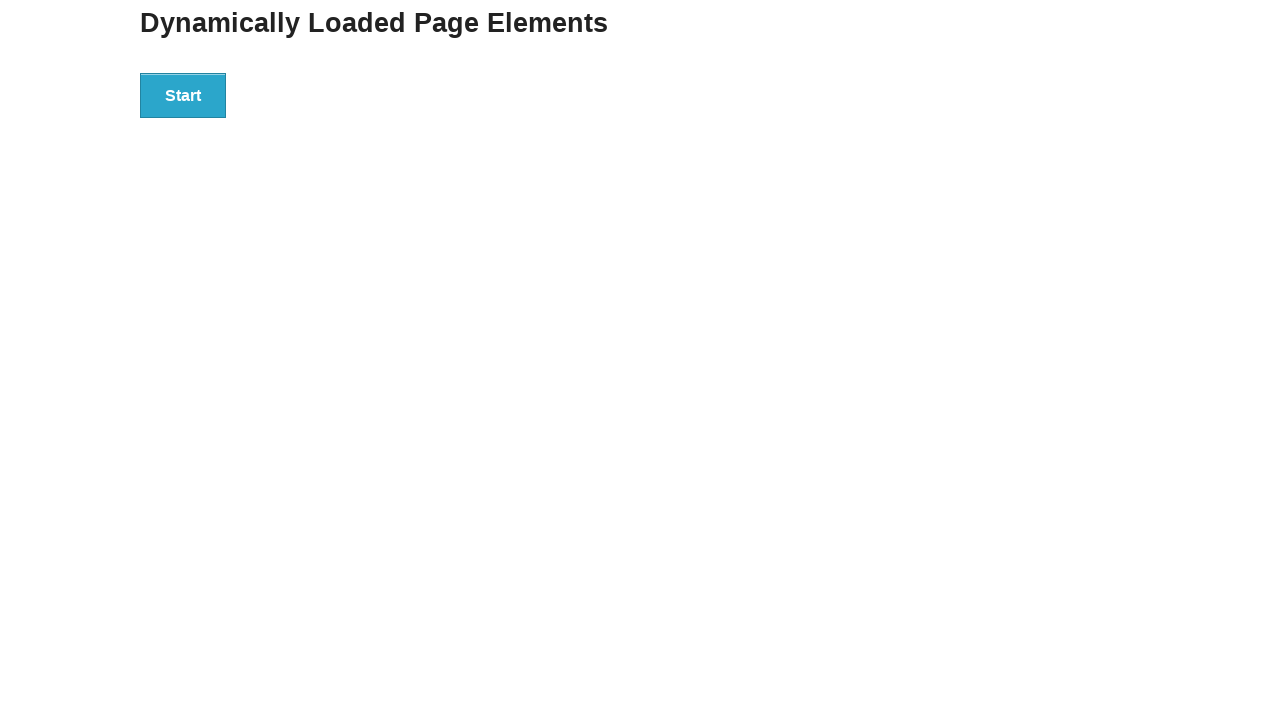

Clicked the start button at (183, 95) on div#start>button
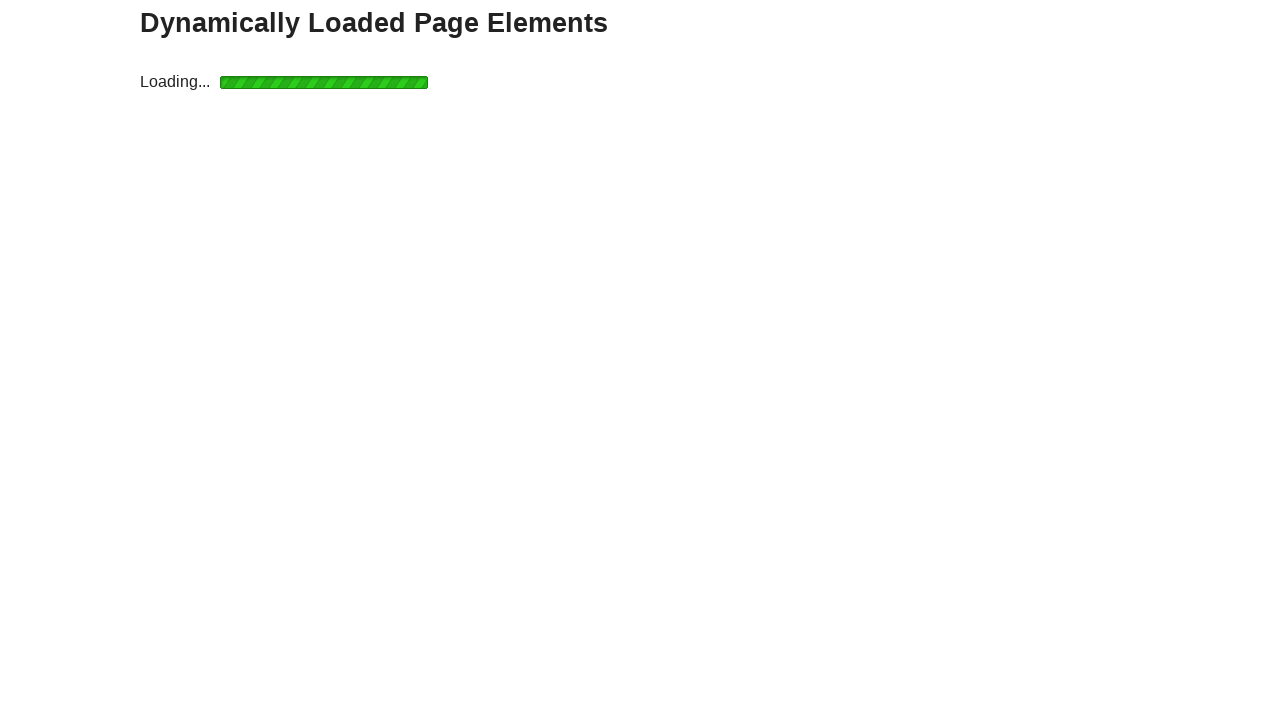

Loading indicator disappeared (invisibility wait completed)
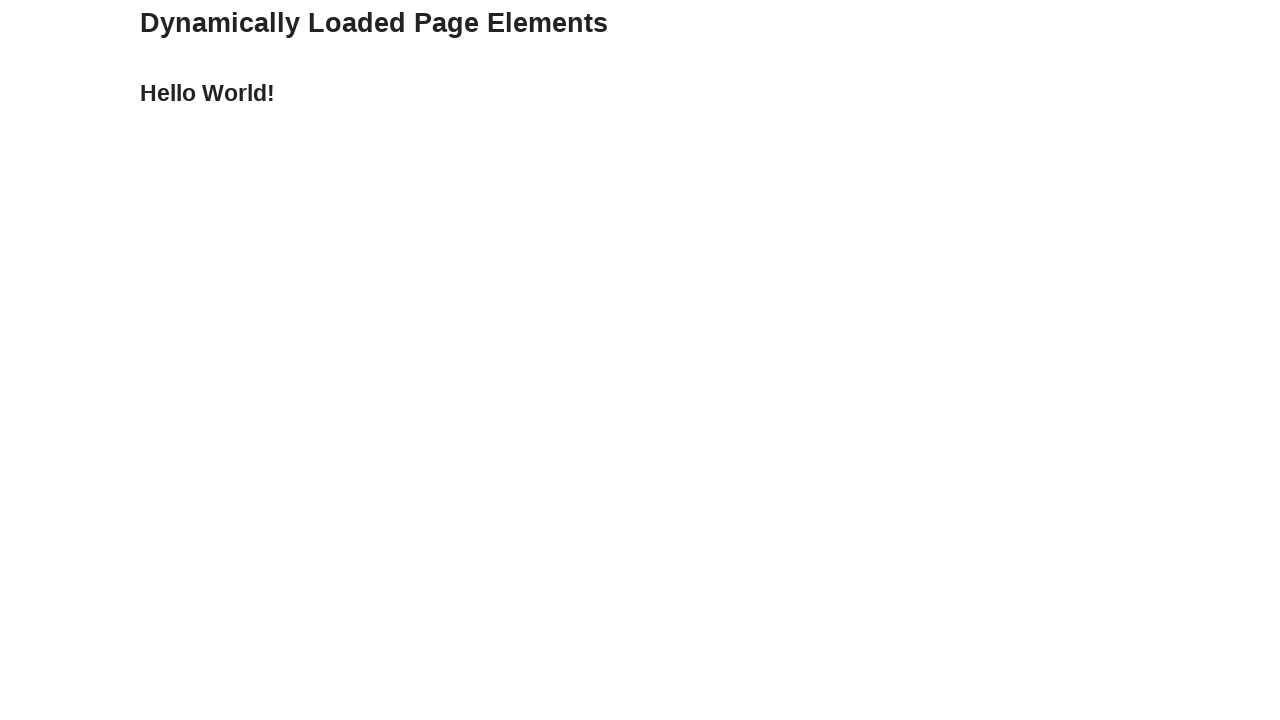

Verified result message is 'Hello World!'
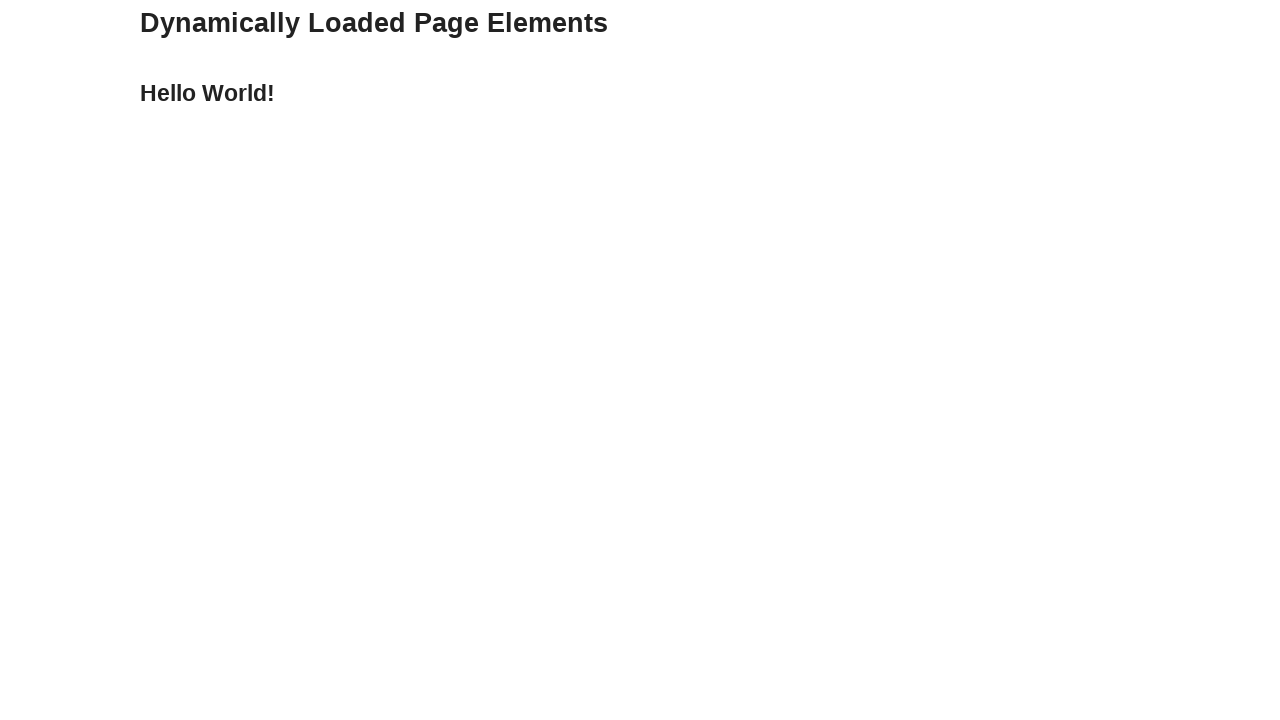

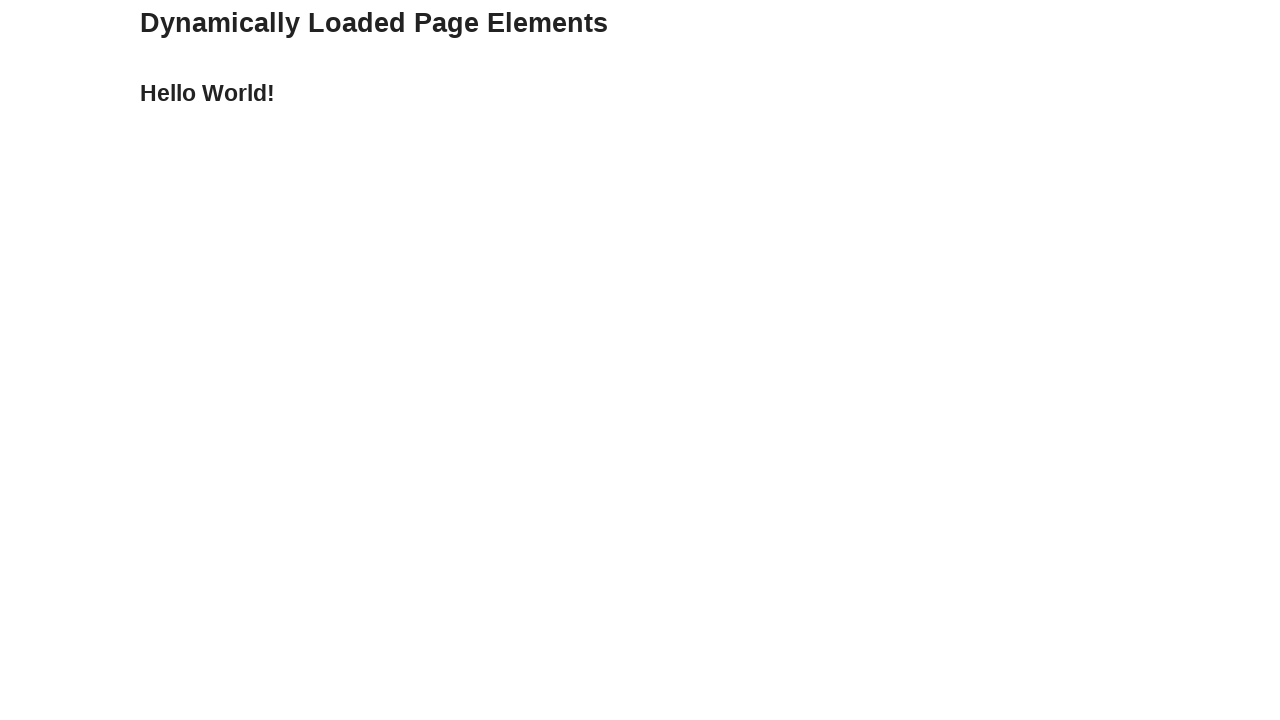